Fills out a practice registration form on DemoQA website including personal details, date of birth, subjects, hobbies, and address information

Starting URL: https://demoqa.com/automation-practice-form

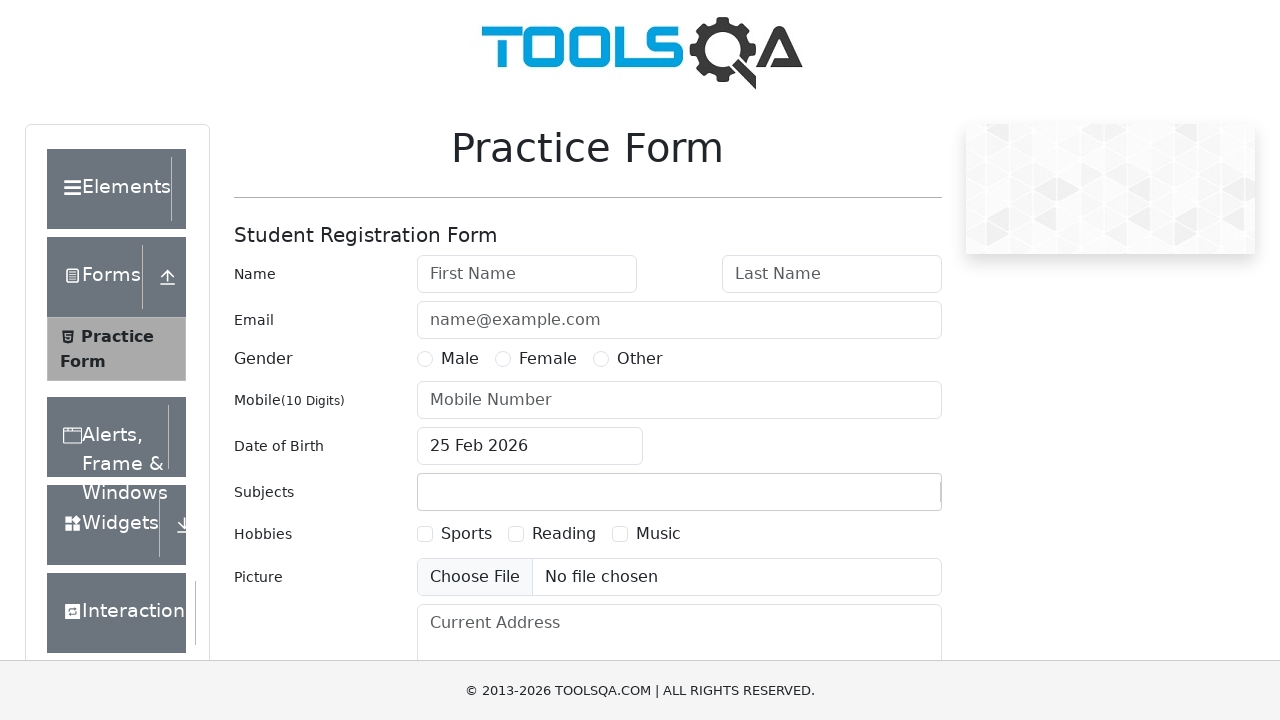

Filled first name field with 'Aman' on #firstName
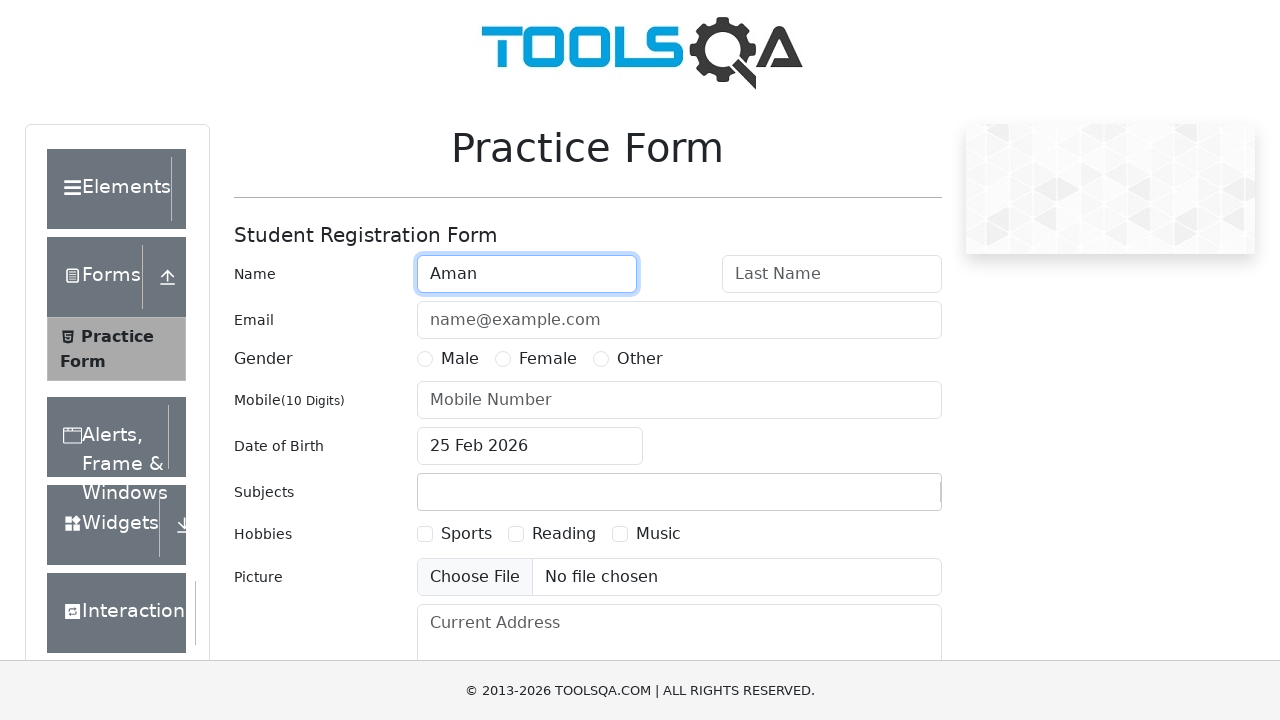

Filled last name field with 'Gupta' on #lastName
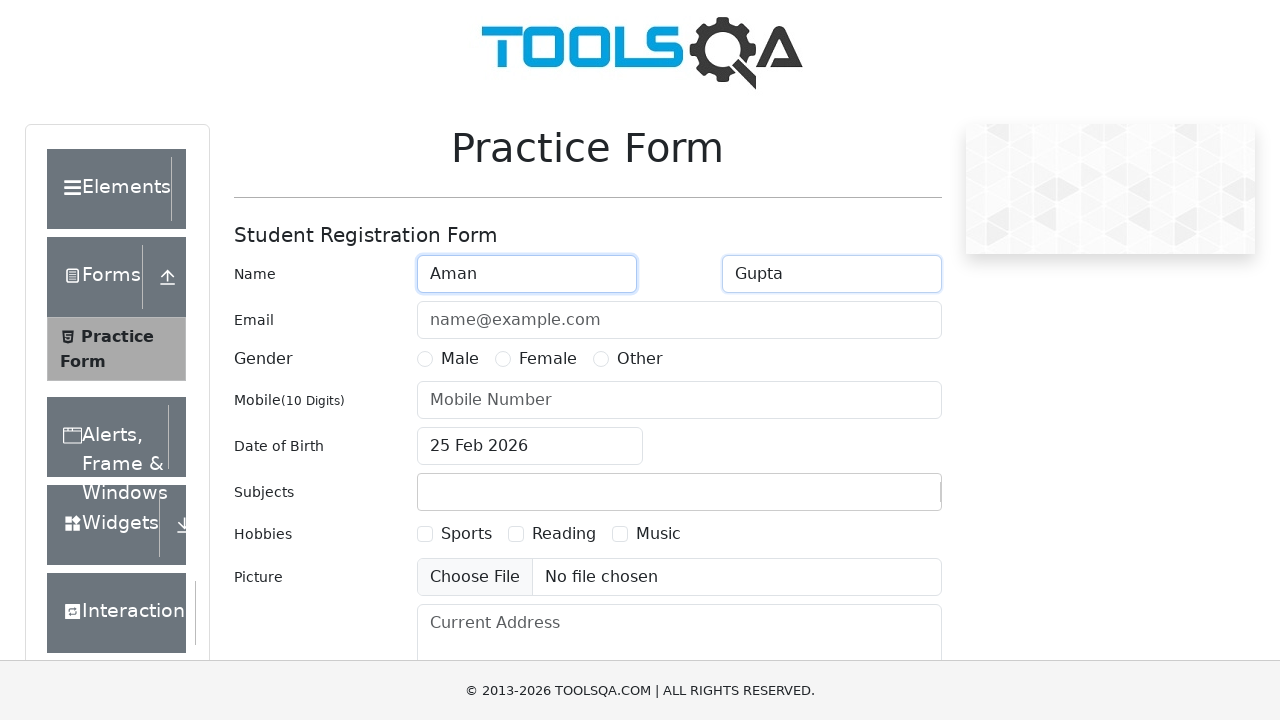

Filled email field with 'Aman1234@gmail.com' on #userEmail
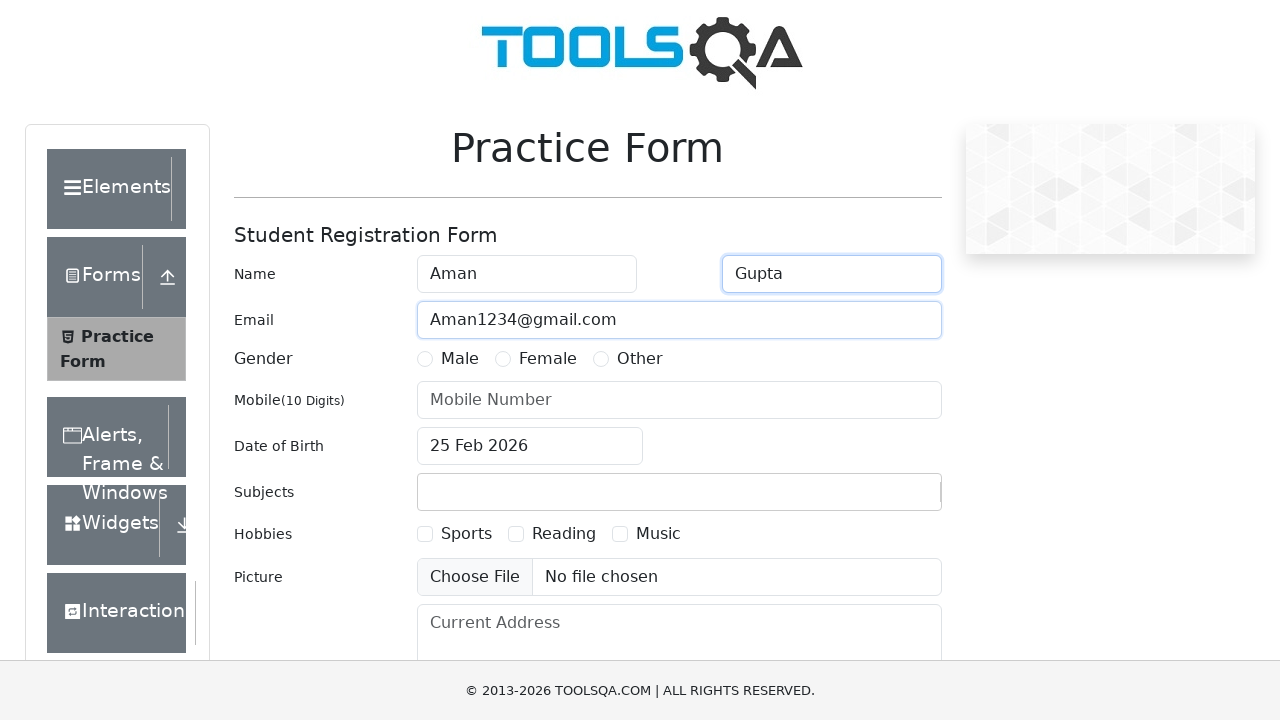

Selected Male gender option at (460, 359) on label[for='gender-radio-1']
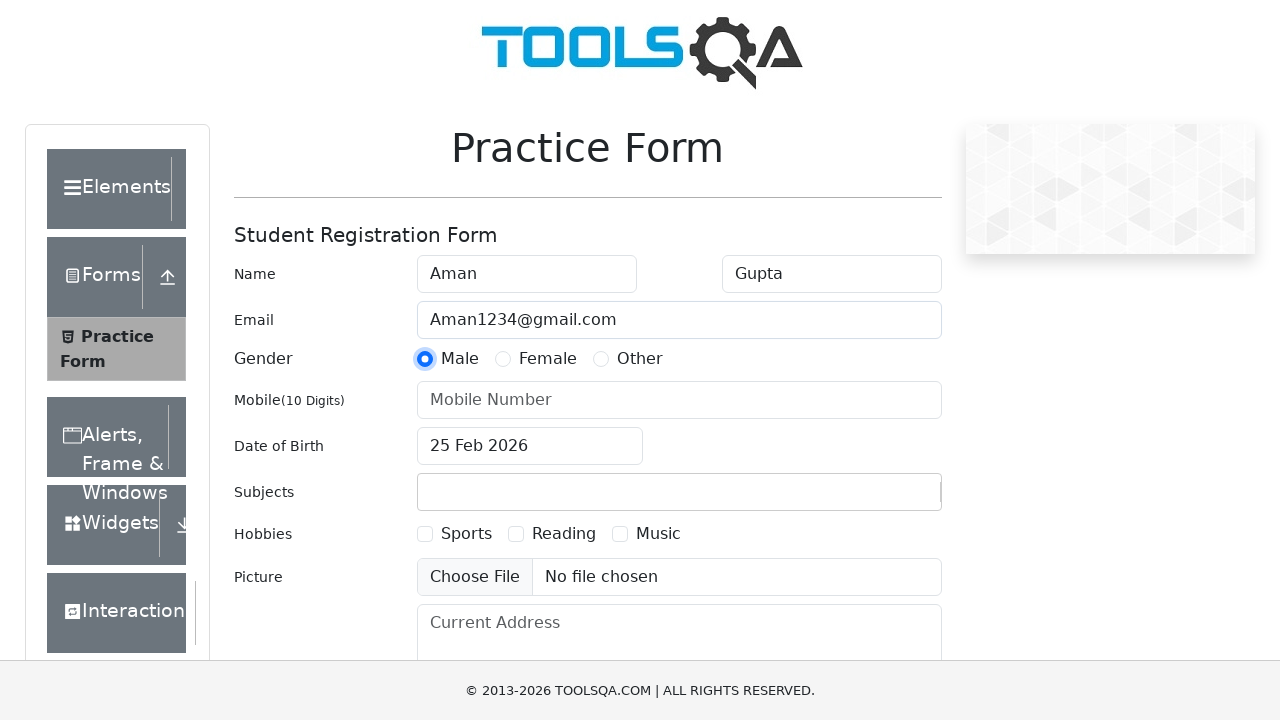

Filled phone number field with '1234567890' on #userNumber
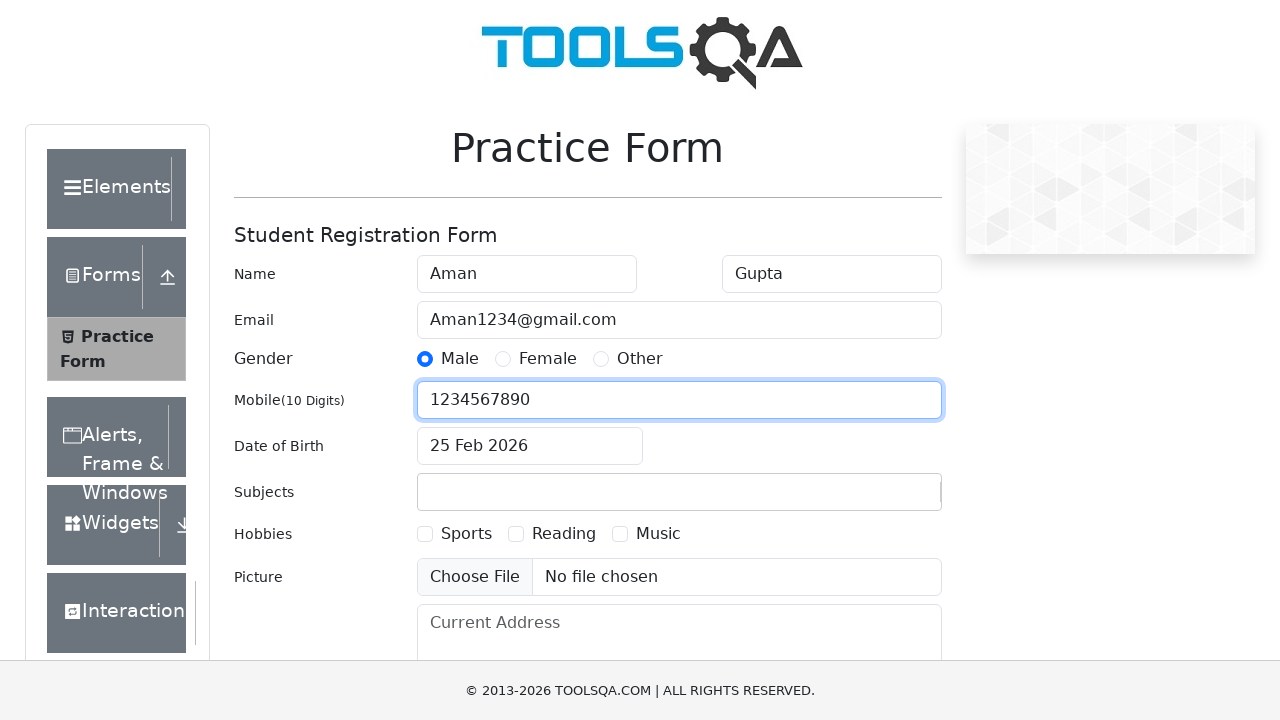

Opened date of birth picker at (530, 446) on input#dateOfBirthInput
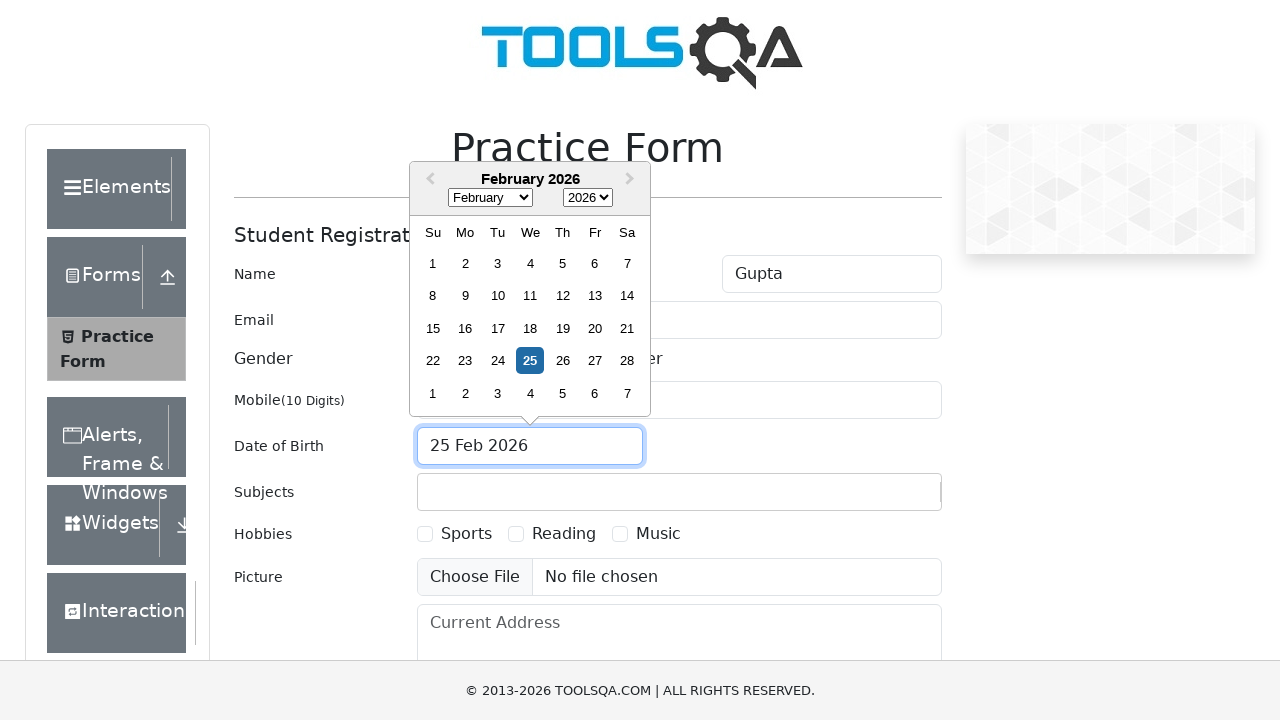

Selected June (month index 5) from date picker on .react-datepicker__month-select
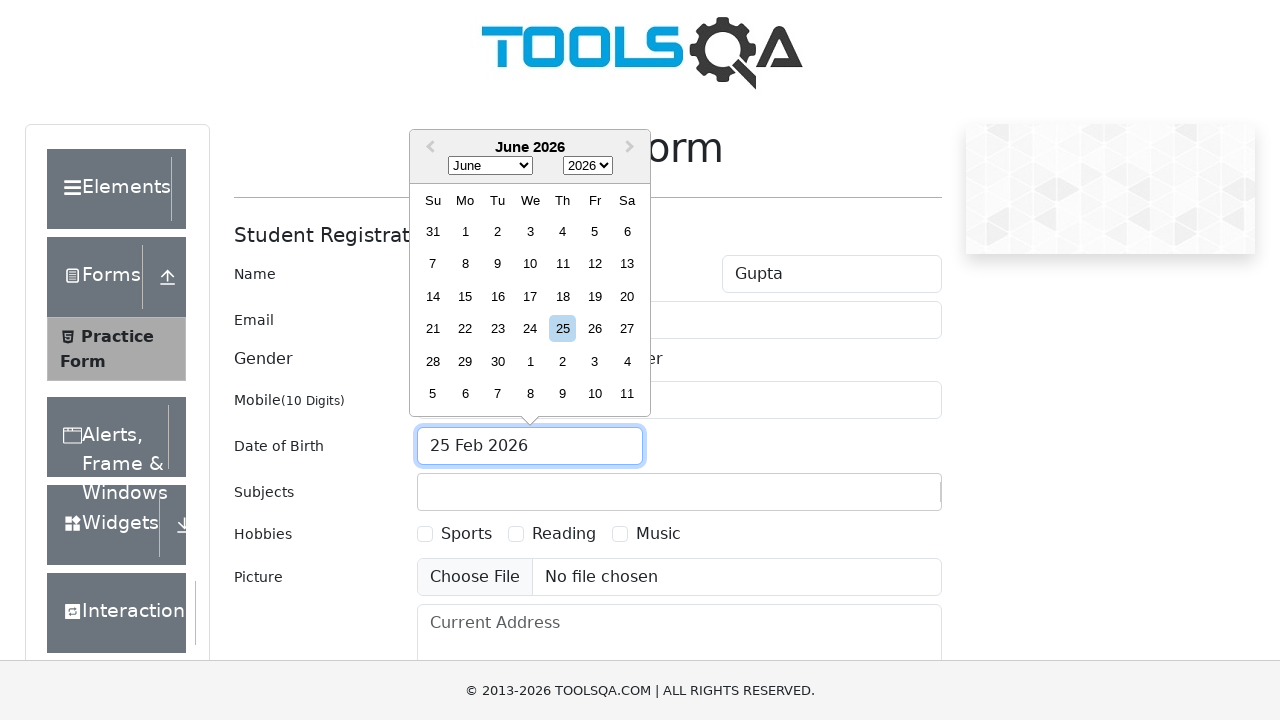

Selected year 2001 from date picker on .react-datepicker__year-select
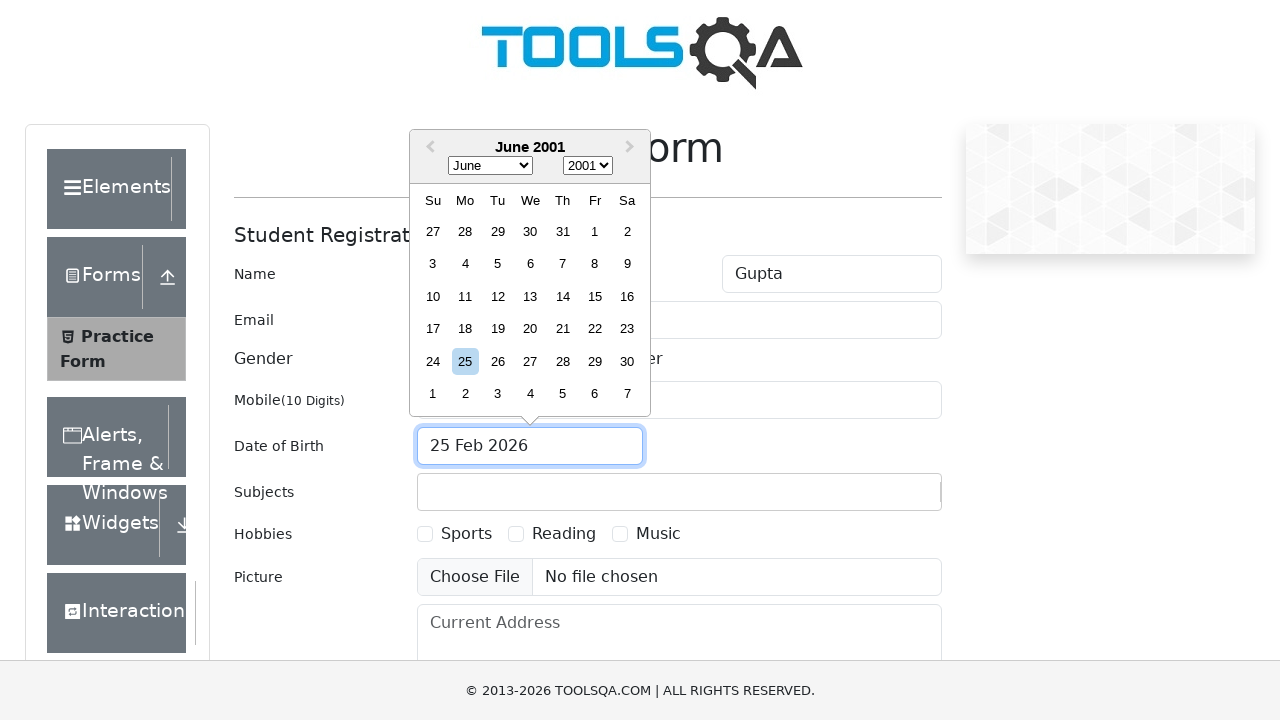

Selected June 1st, 2001 as date of birth at (595, 231) on div[aria-label='Choose Friday, June 1st, 2001']
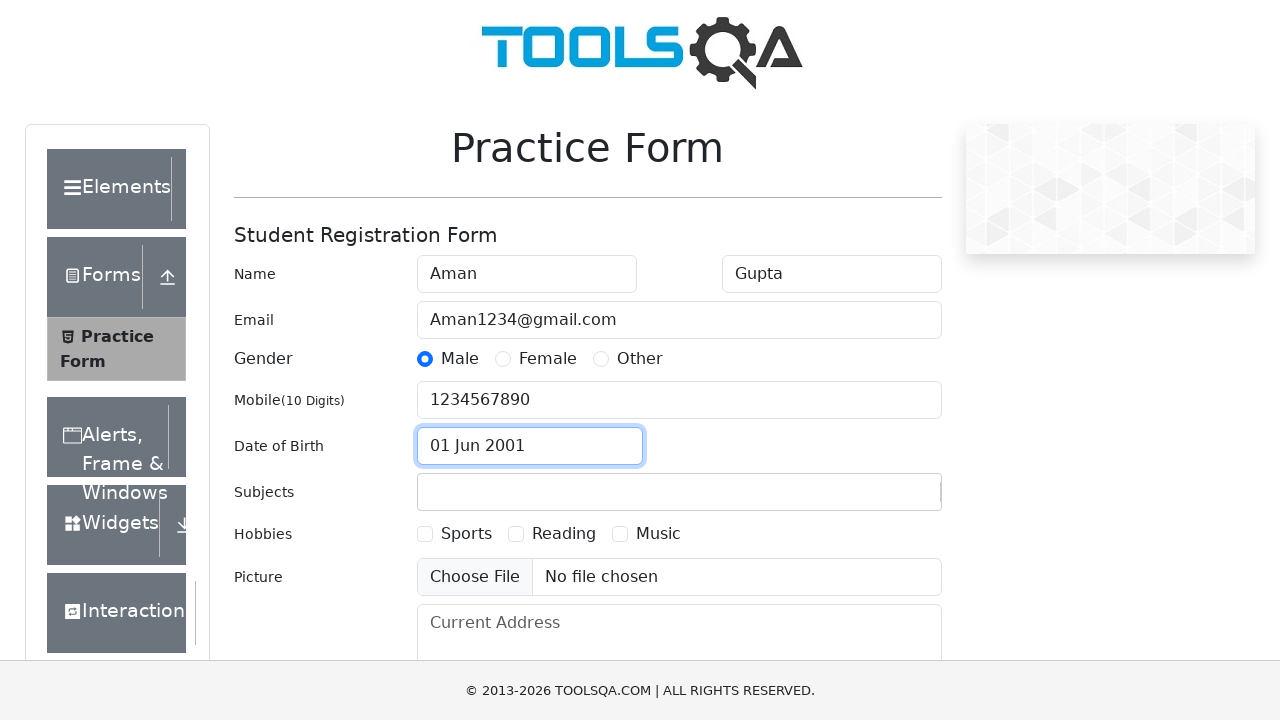

Filled subjects field with 'Chemistry' on #subjectsInput
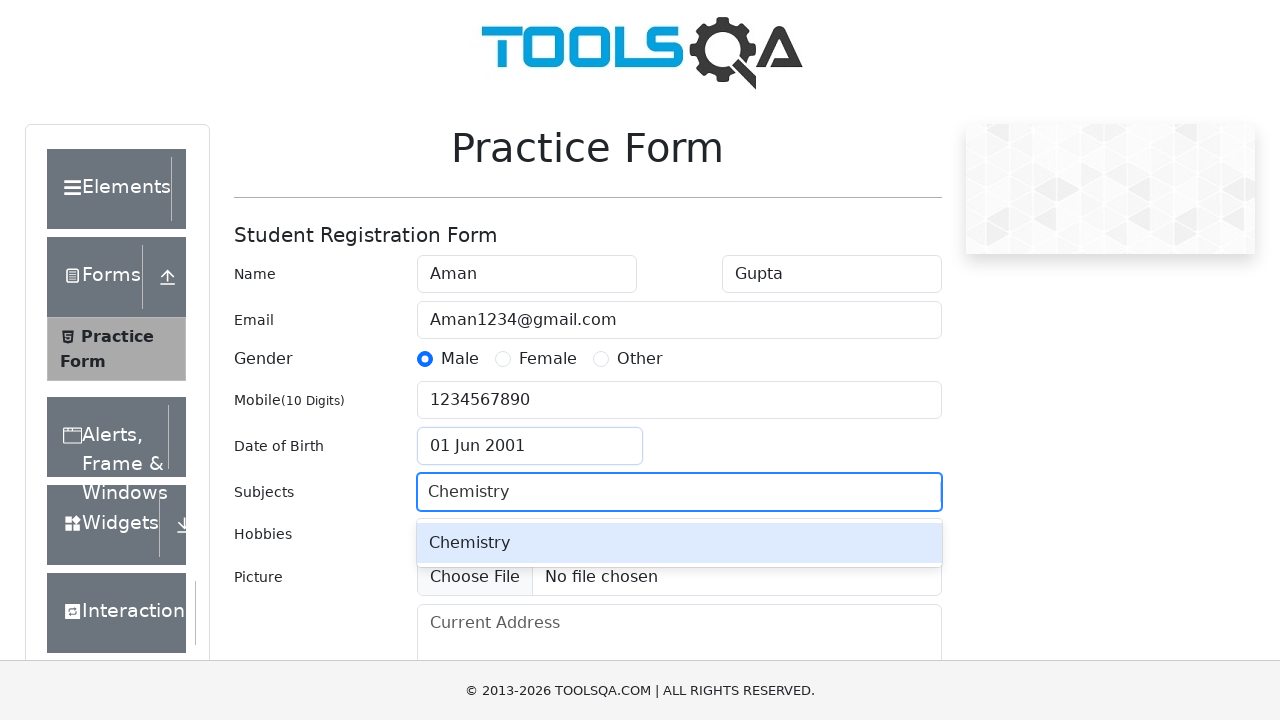

Pressed Enter to confirm Chemistry subject on #subjectsInput
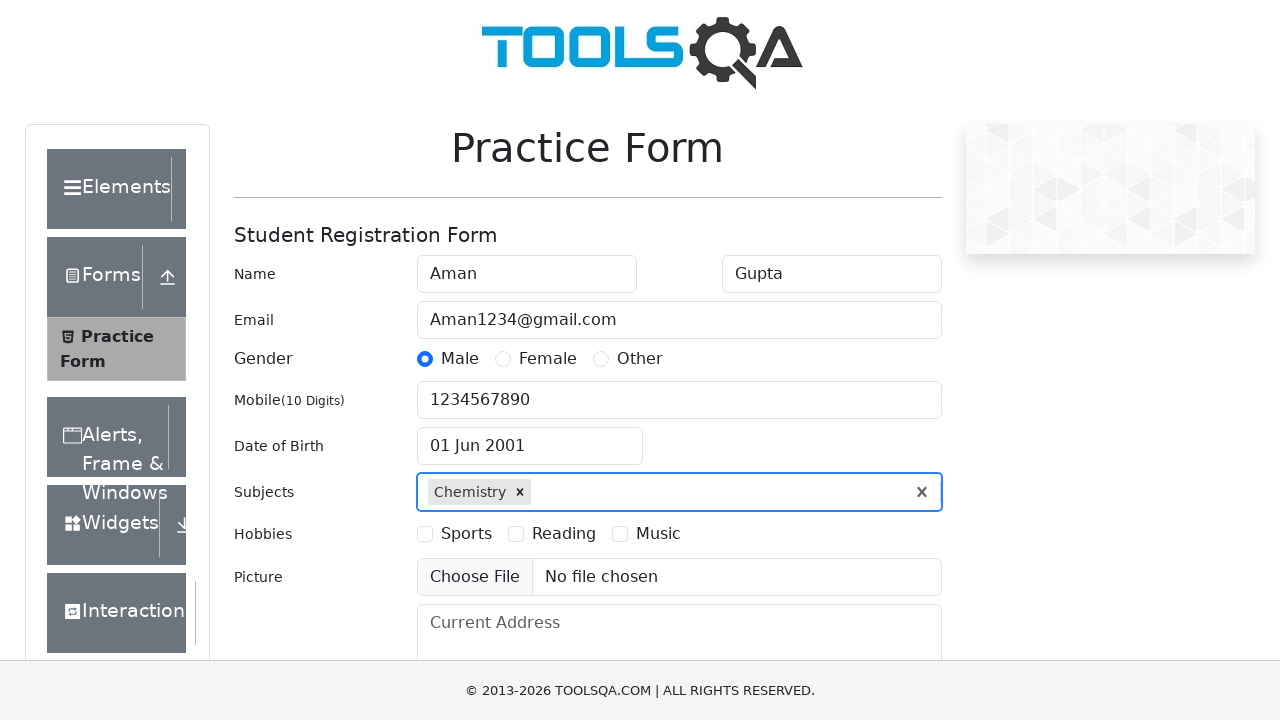

Selected hobby checkbox option 1 at (466, 534) on label[for='hobbies-checkbox-1']
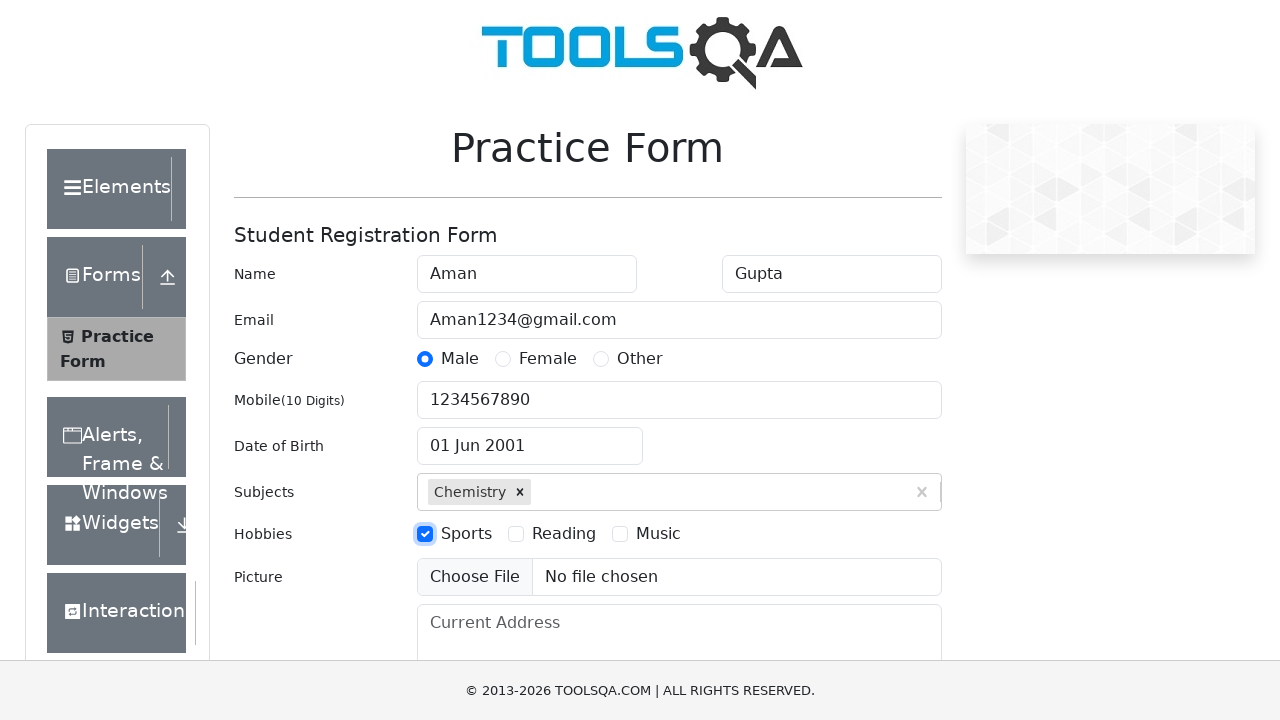

Filled current address field with 'Ahmedabad' on #currentAddress
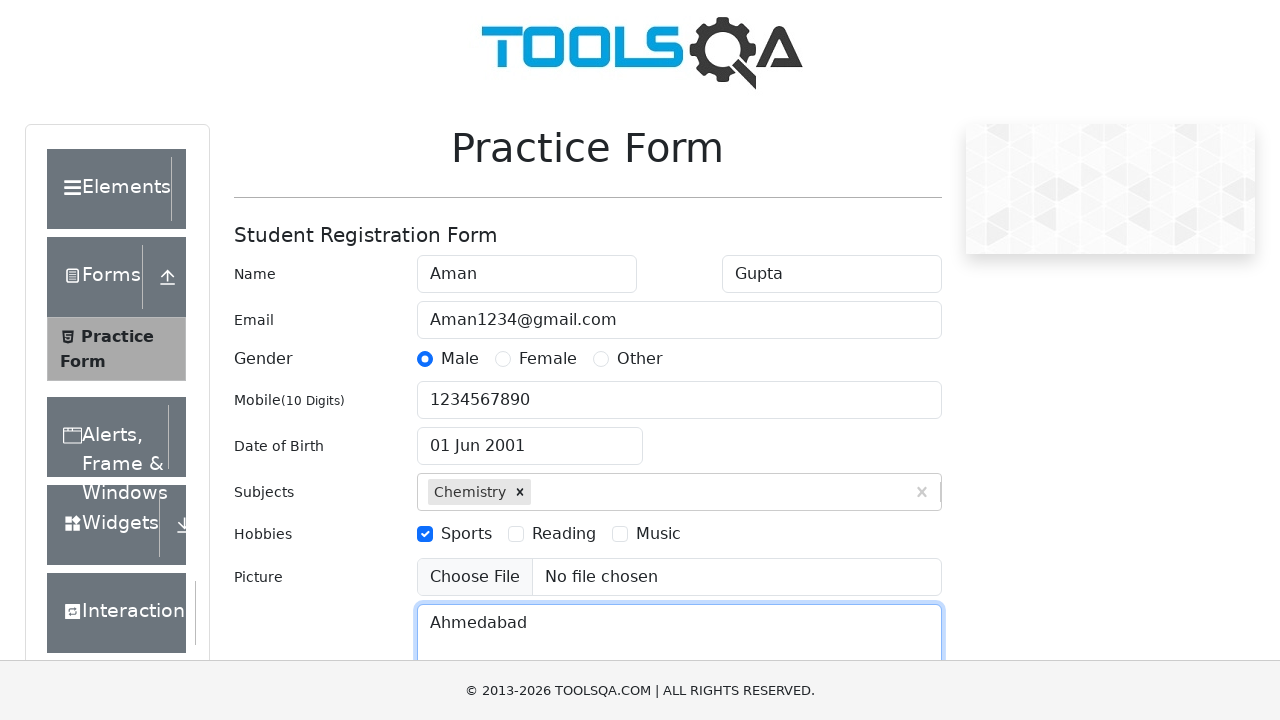

Opened state dropdown at (508, 437) on xpath=//div[text()='Select State']/parent::div
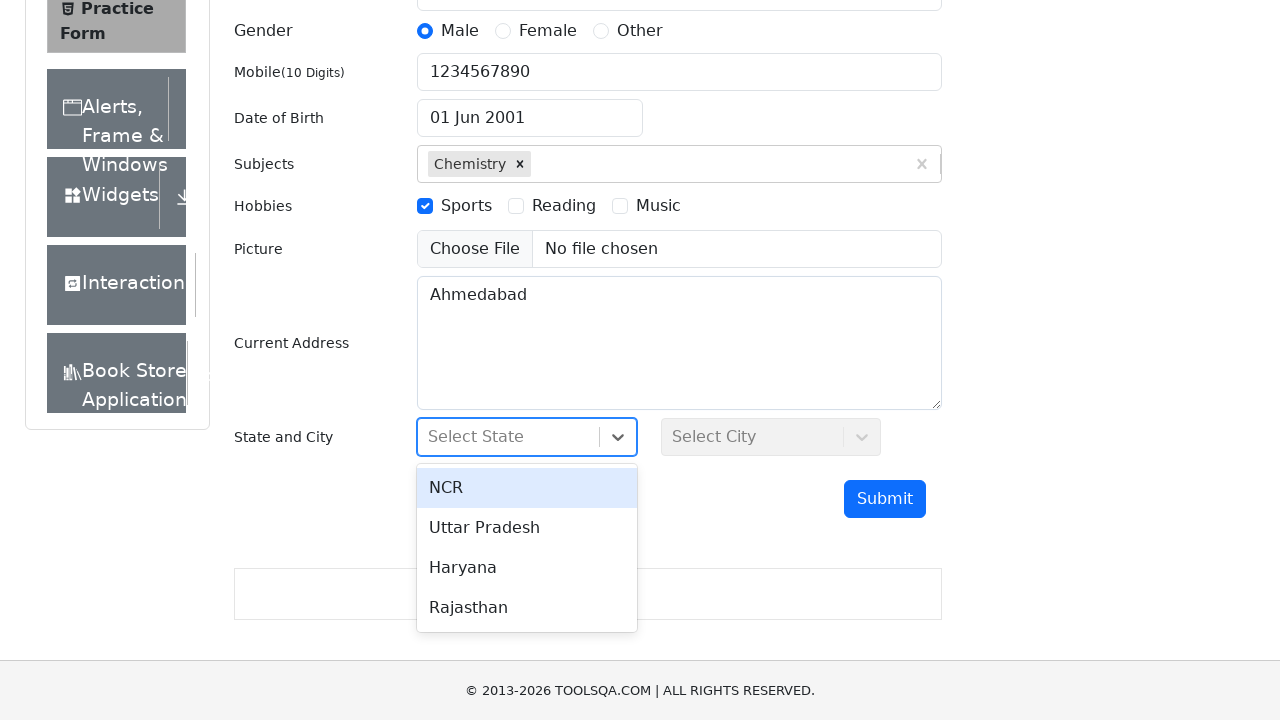

Typed 'Har' in state search field on #react-select-3-input
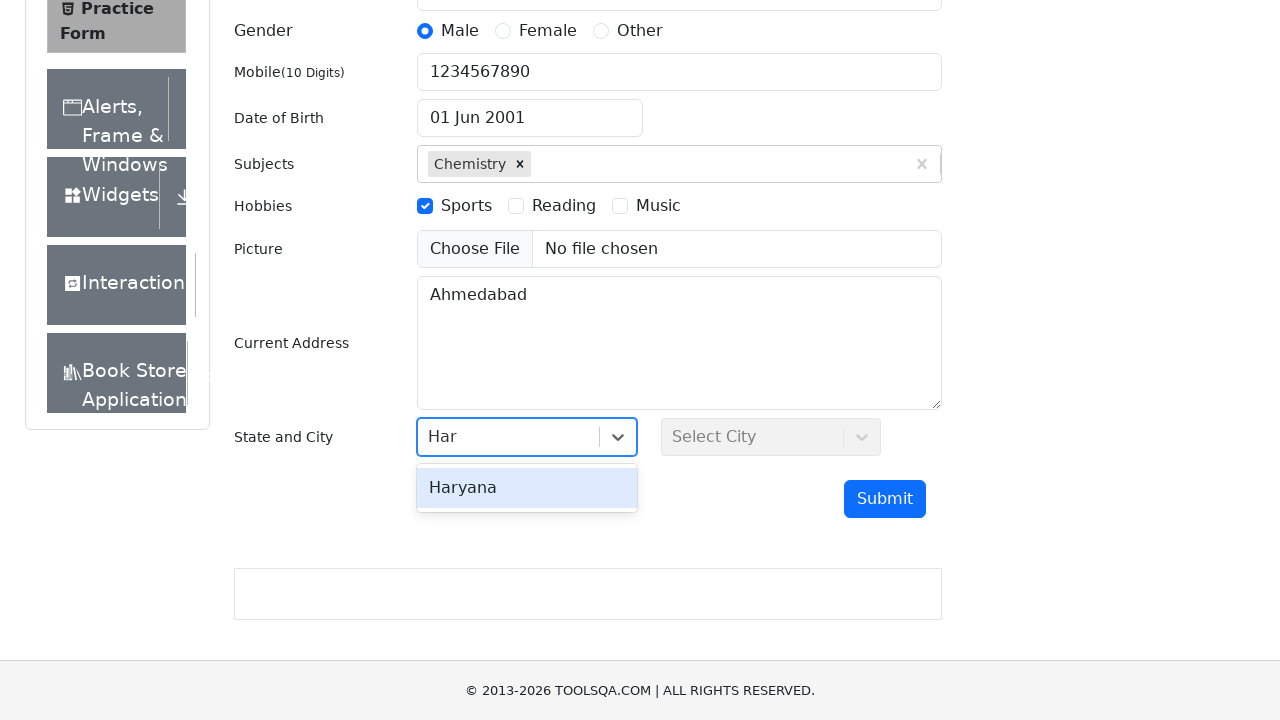

Selected state option after typing 'Har' on #react-select-3-input
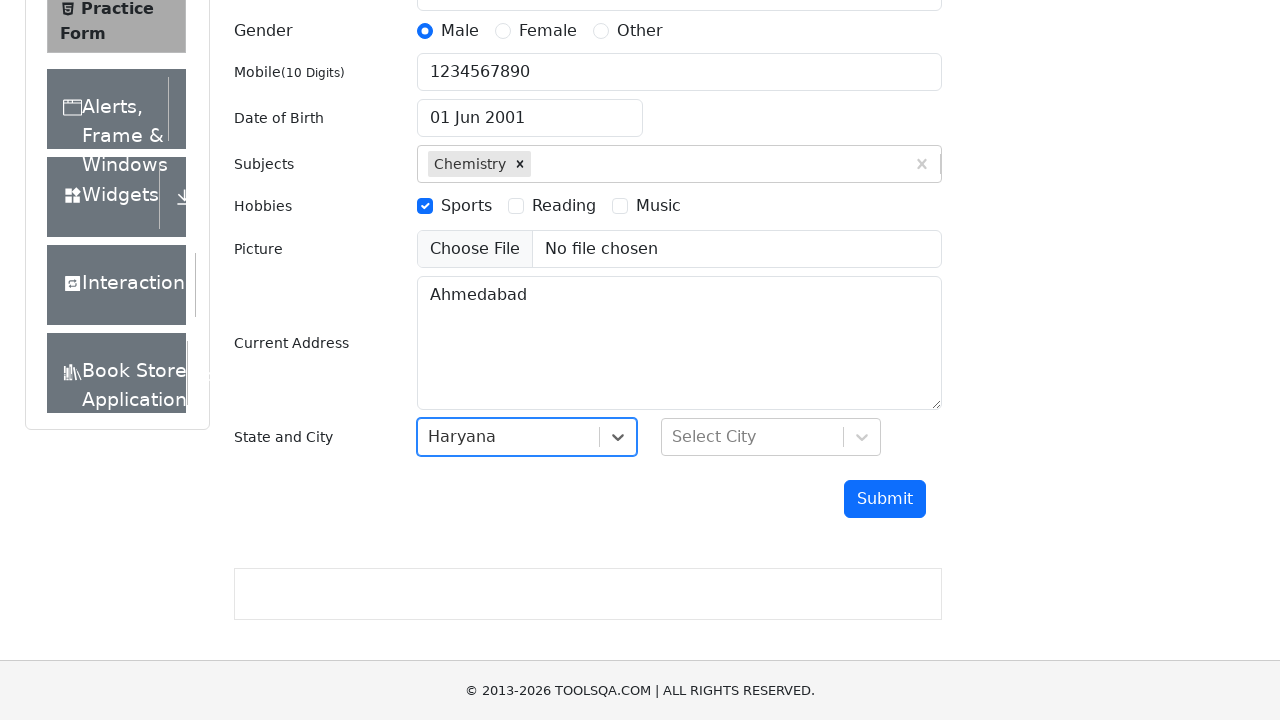

Opened city dropdown at (752, 437) on xpath=//div[text()='Select City']/parent::div
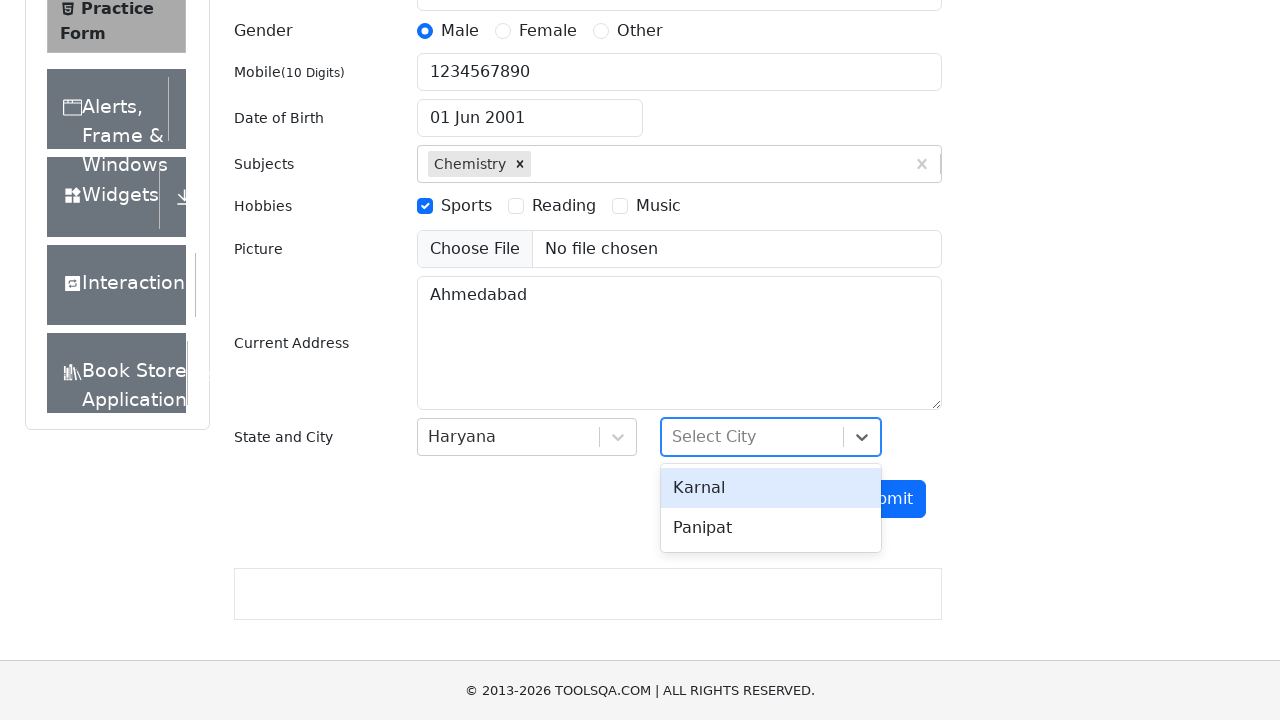

Typed 'kar' in city search field on #react-select-4-input
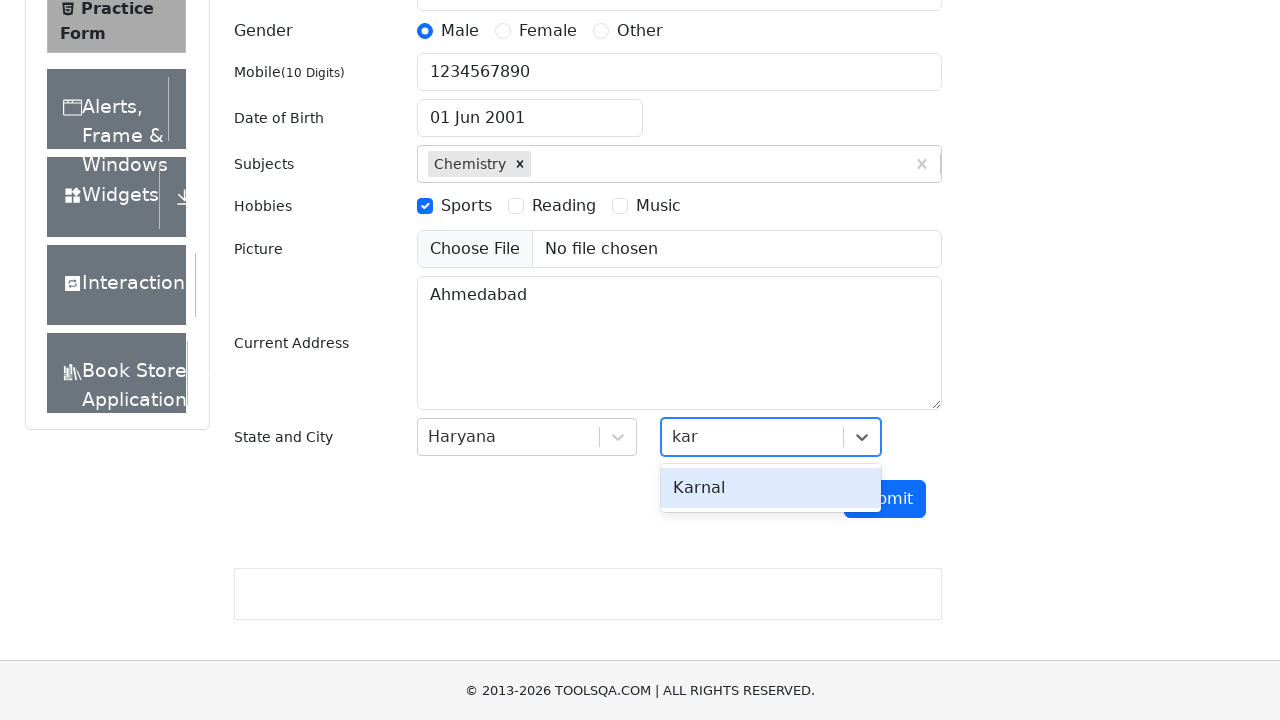

Selected city option after typing 'kar' on #react-select-4-input
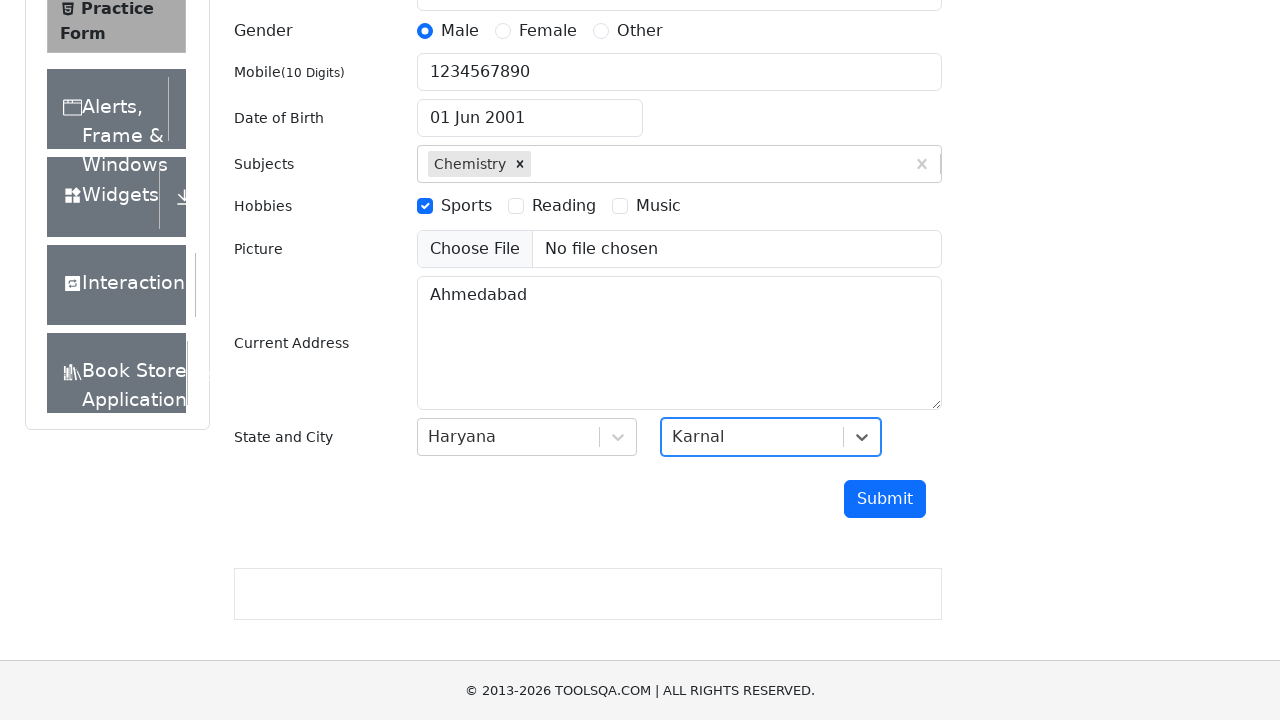

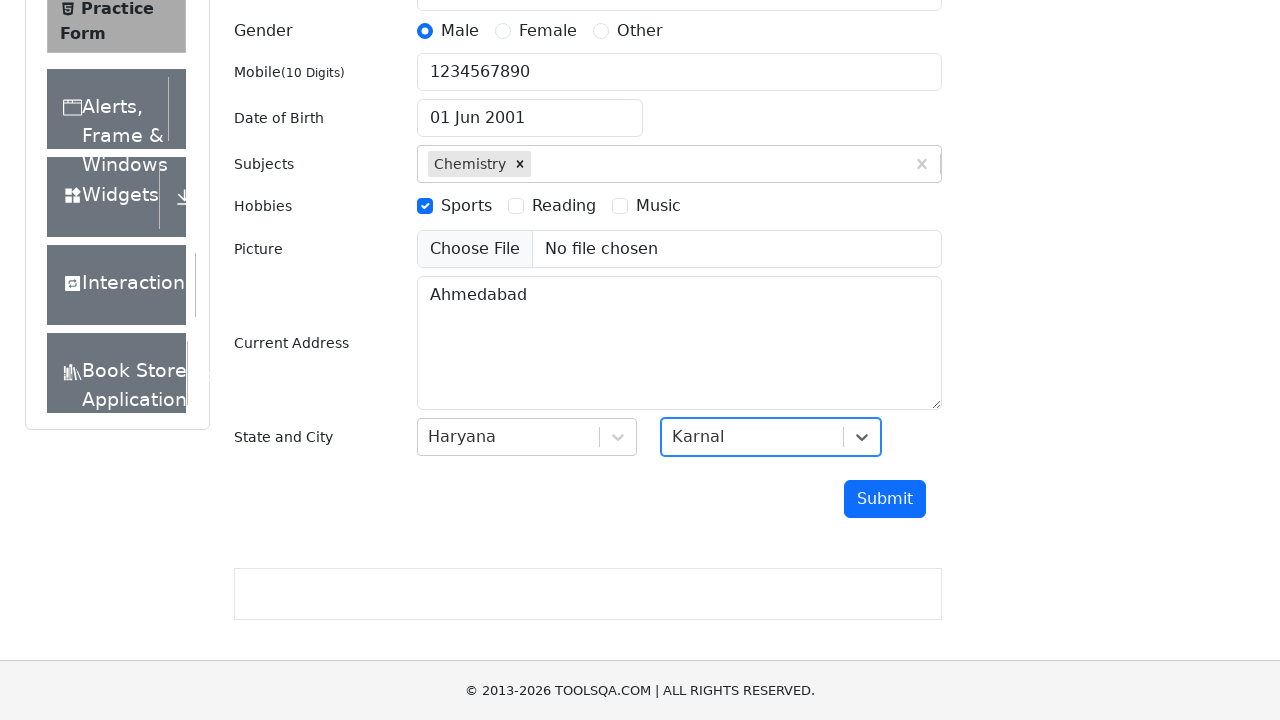